Tests validation for large values (>100) in triangle calculation form, expecting an error message about valid range

Starting URL: https://do.tusur.ru/qa-test2/

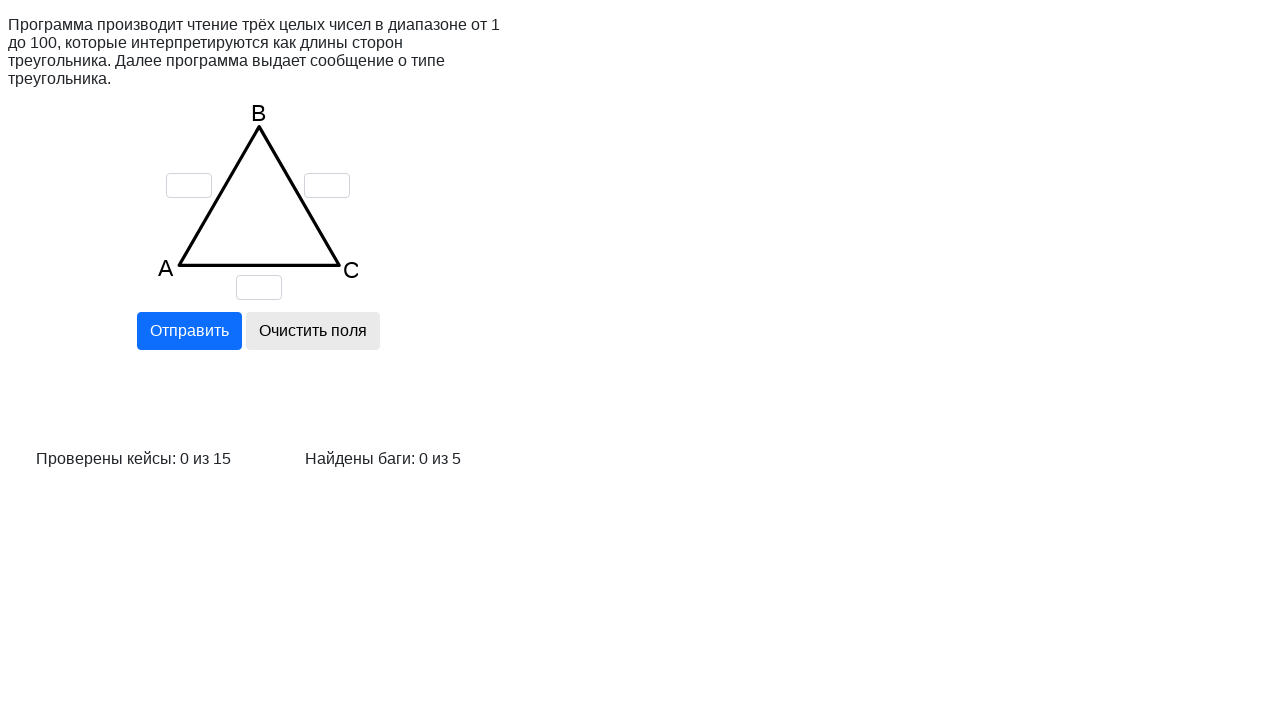

Filled triangle side 'a' with value 125 on input[name='a']
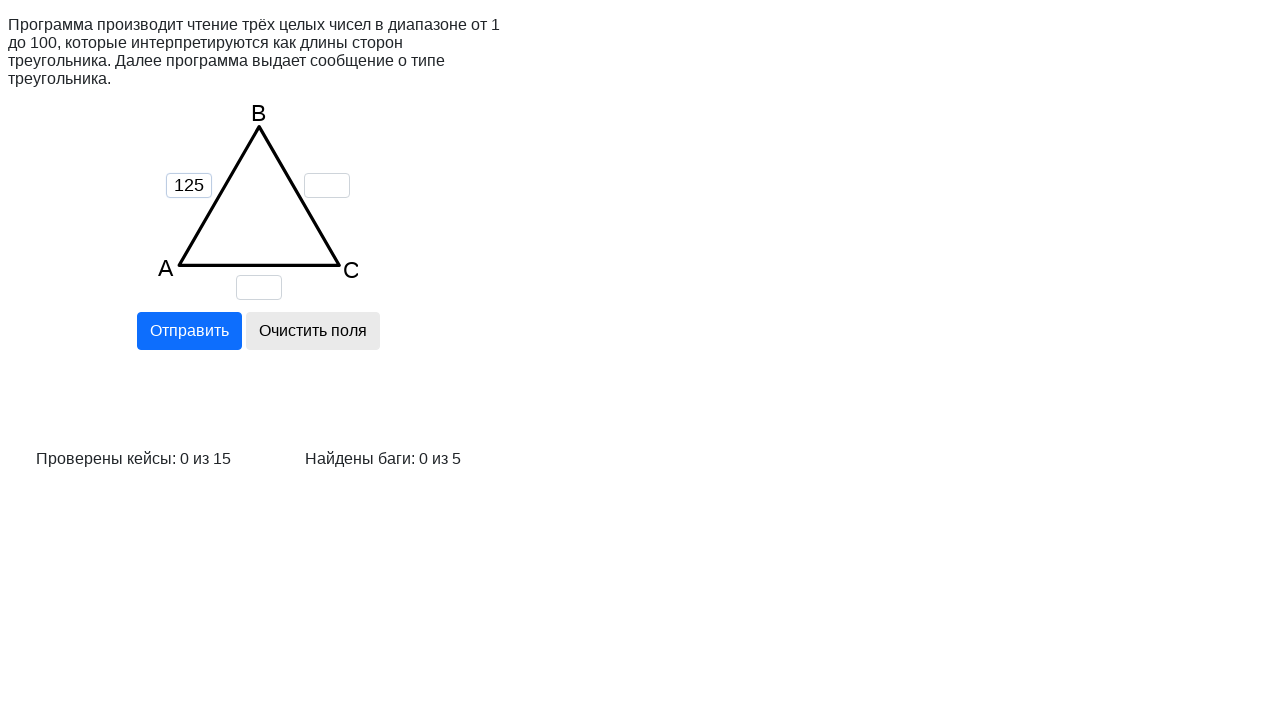

Filled triangle side 'b' with value 125 on input[name='b']
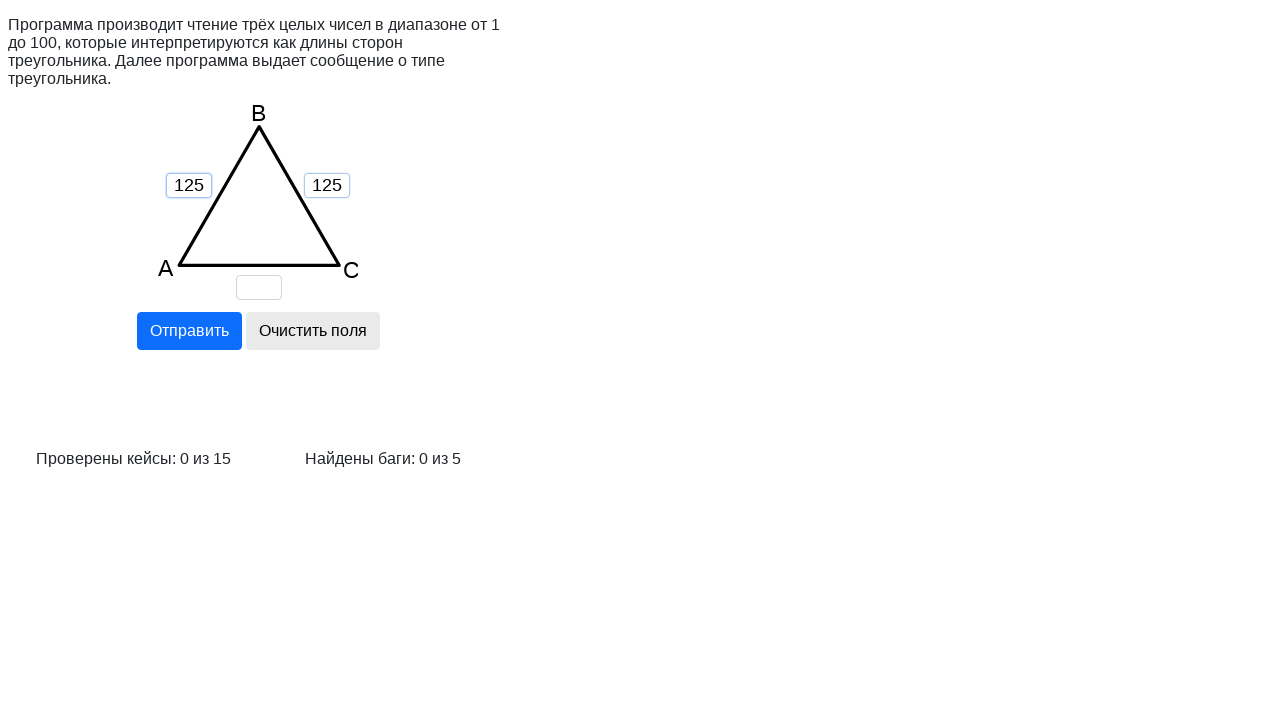

Filled triangle side 'c' with value 125 on input[name='c']
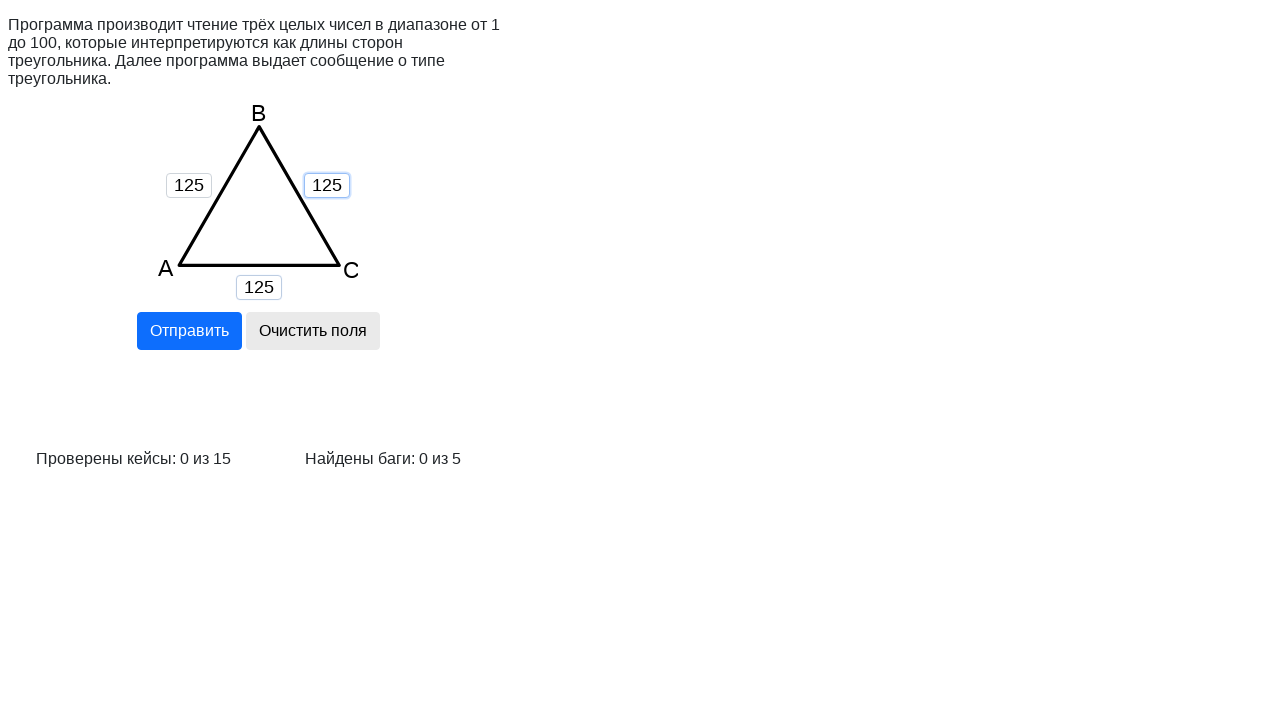

Clicked calculate button to submit form with large values at (189, 331) on input[name='calc']
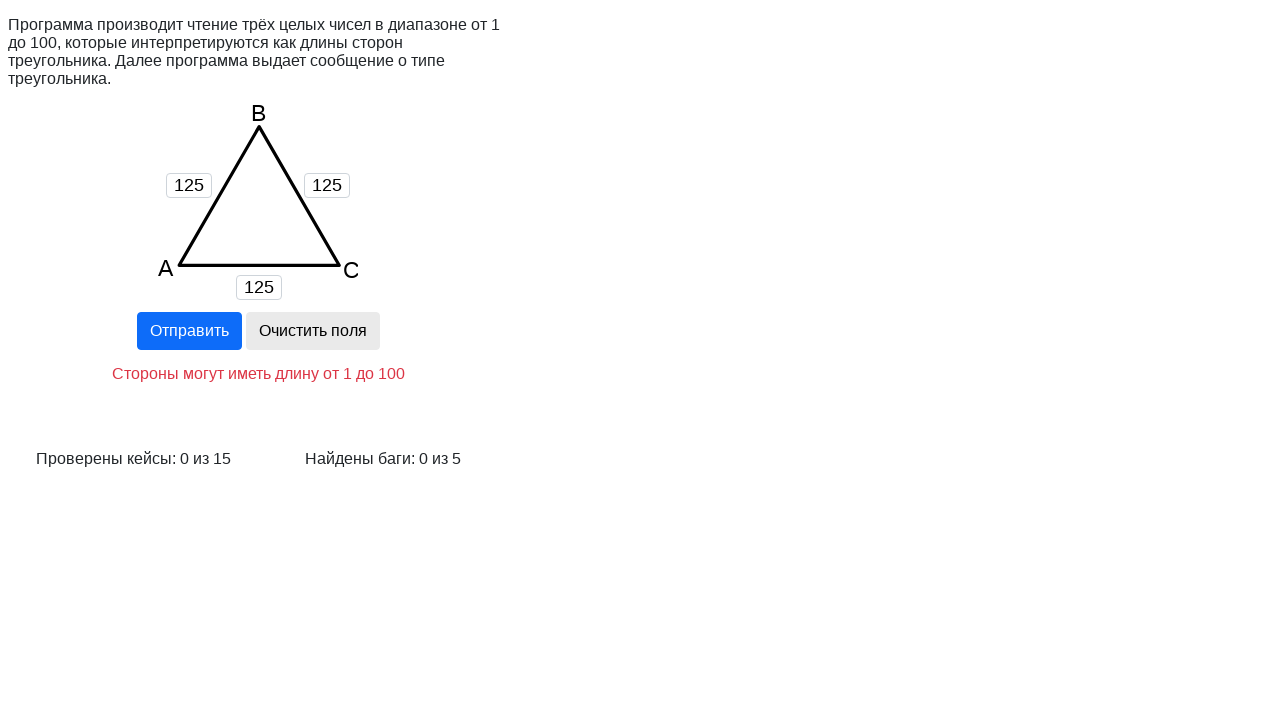

Validation error message appeared: 'Sides can have length from 1 to 100'
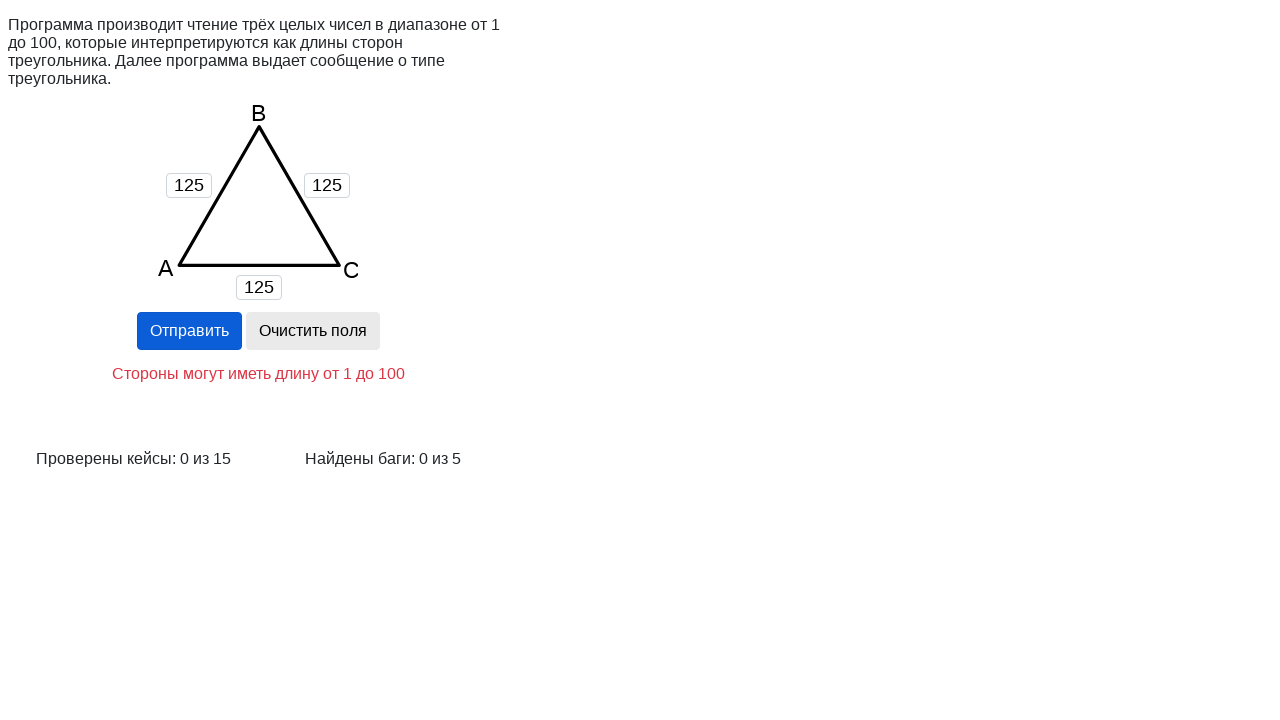

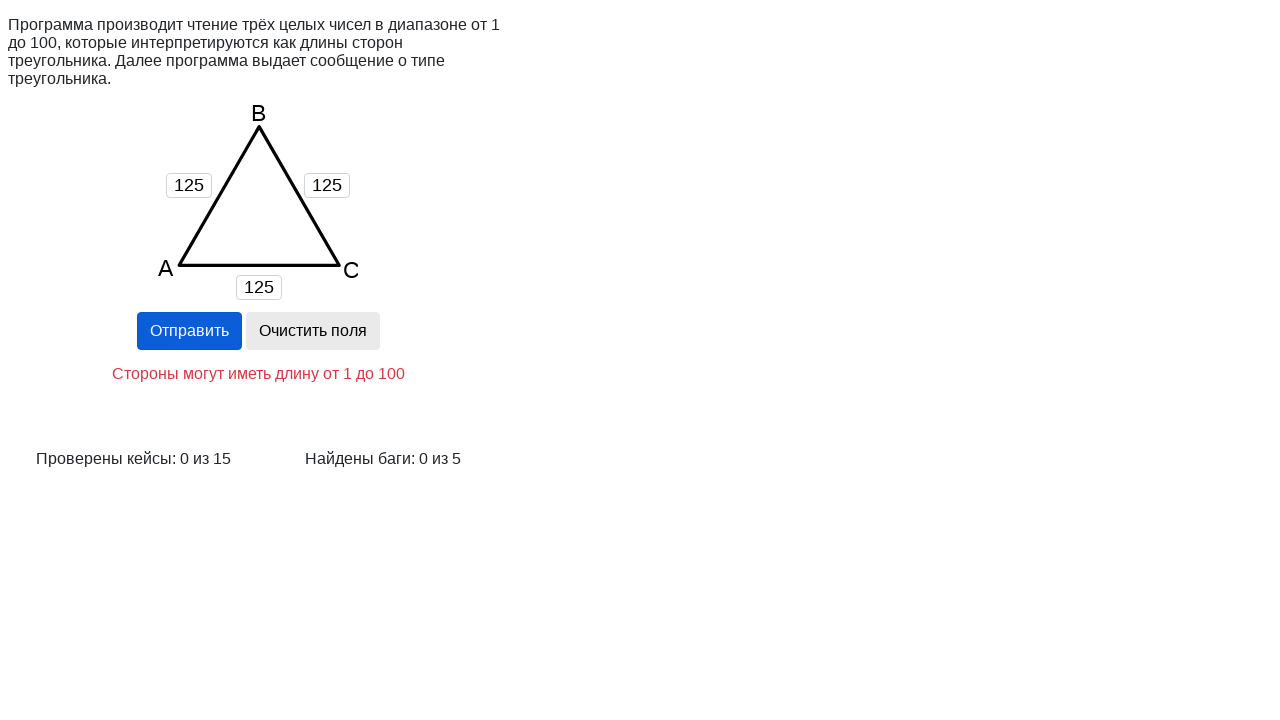